Navigates through a documentation site, visiting the homepage and visualizations page, then tests accessibility of key pages including getting-started, cli, architecture, and free-media sections.

Starting URL: https://beppesarrstack.net

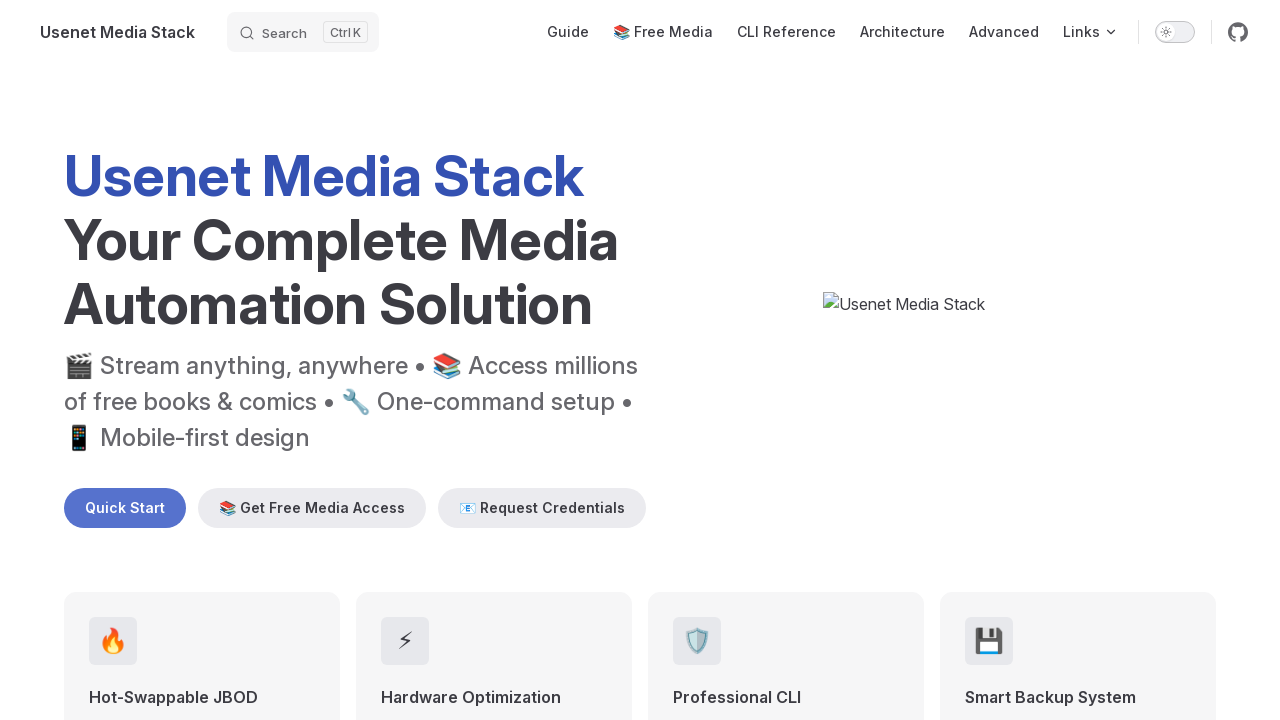

Homepage loaded with networkidle state
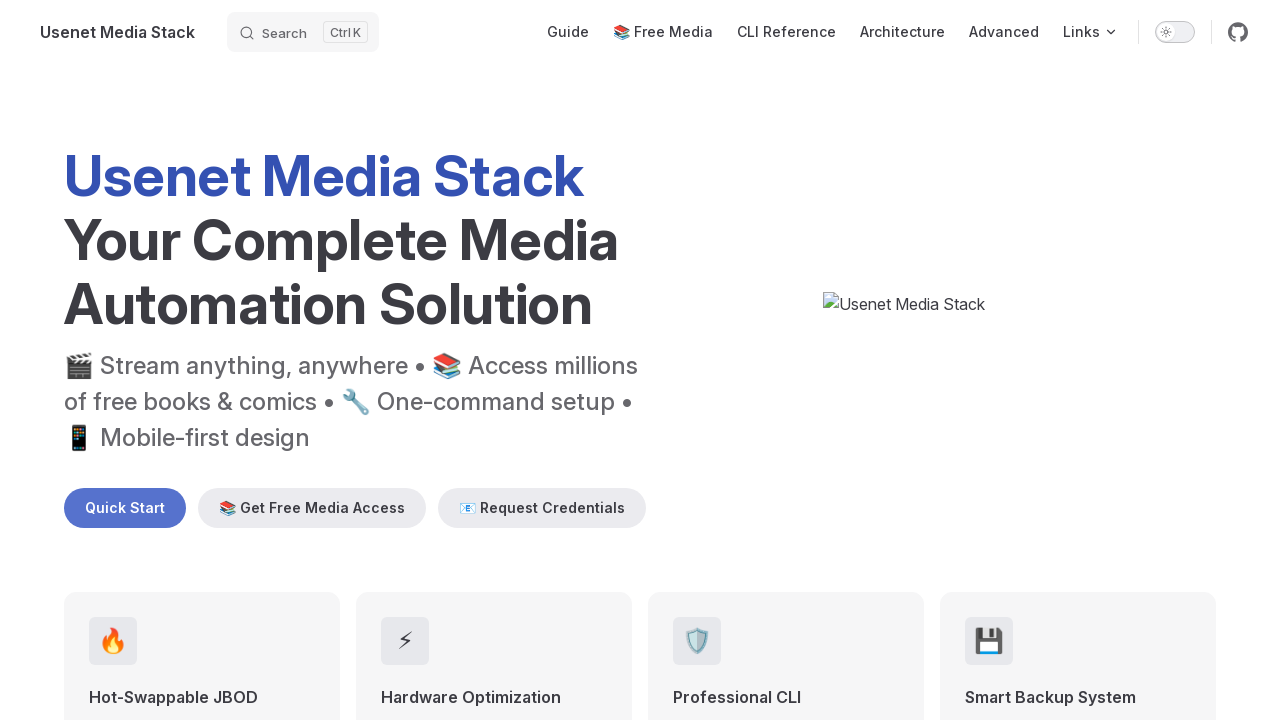

Retrieved page title
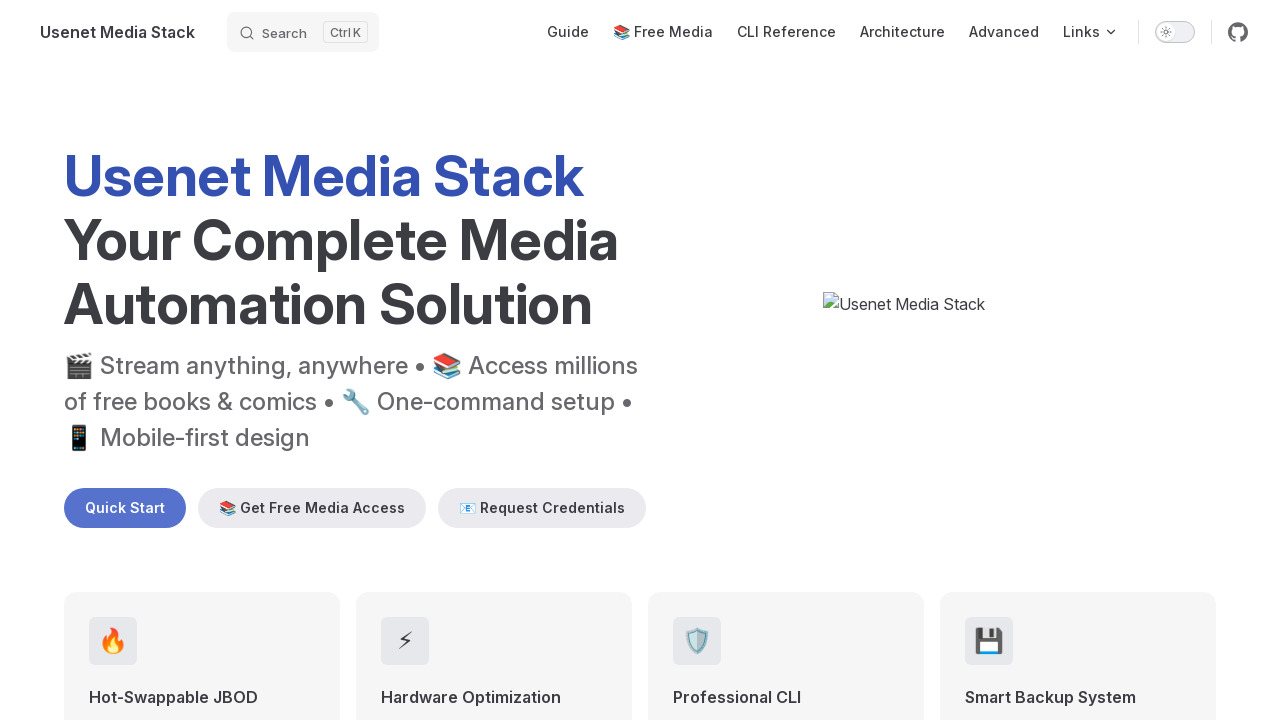

Navigation elements loaded
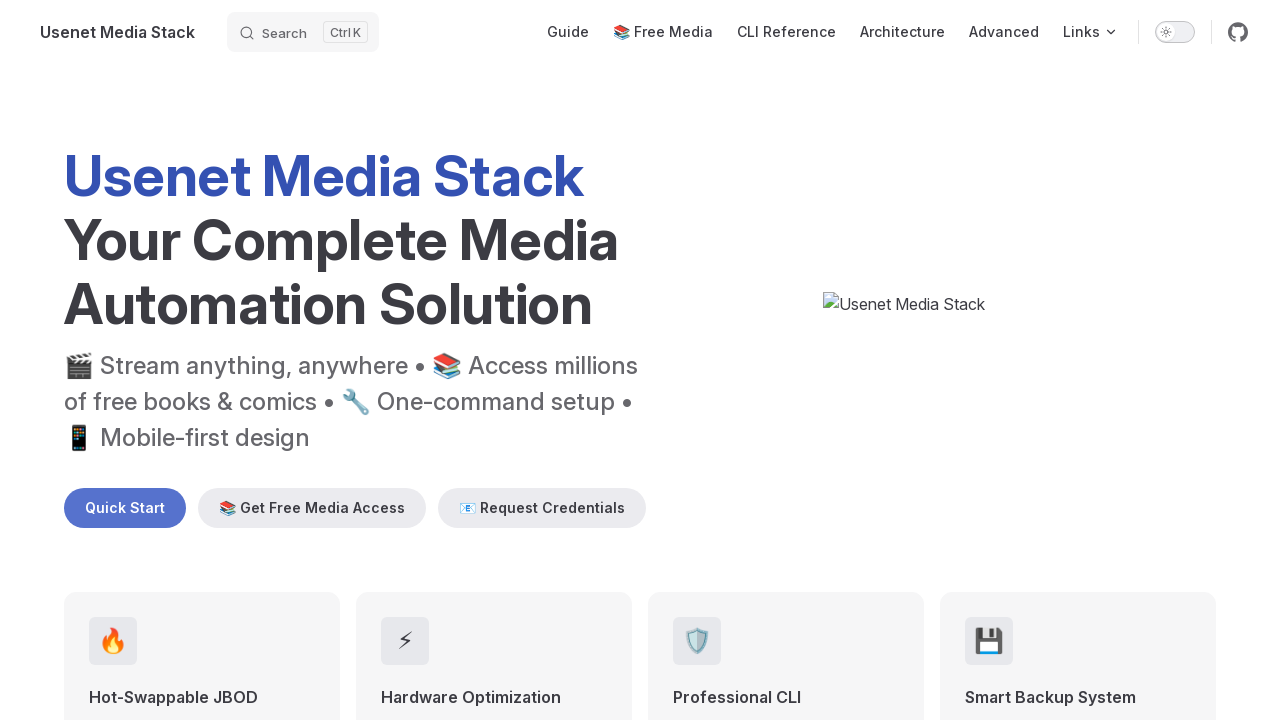

Navigated to Visualizations page
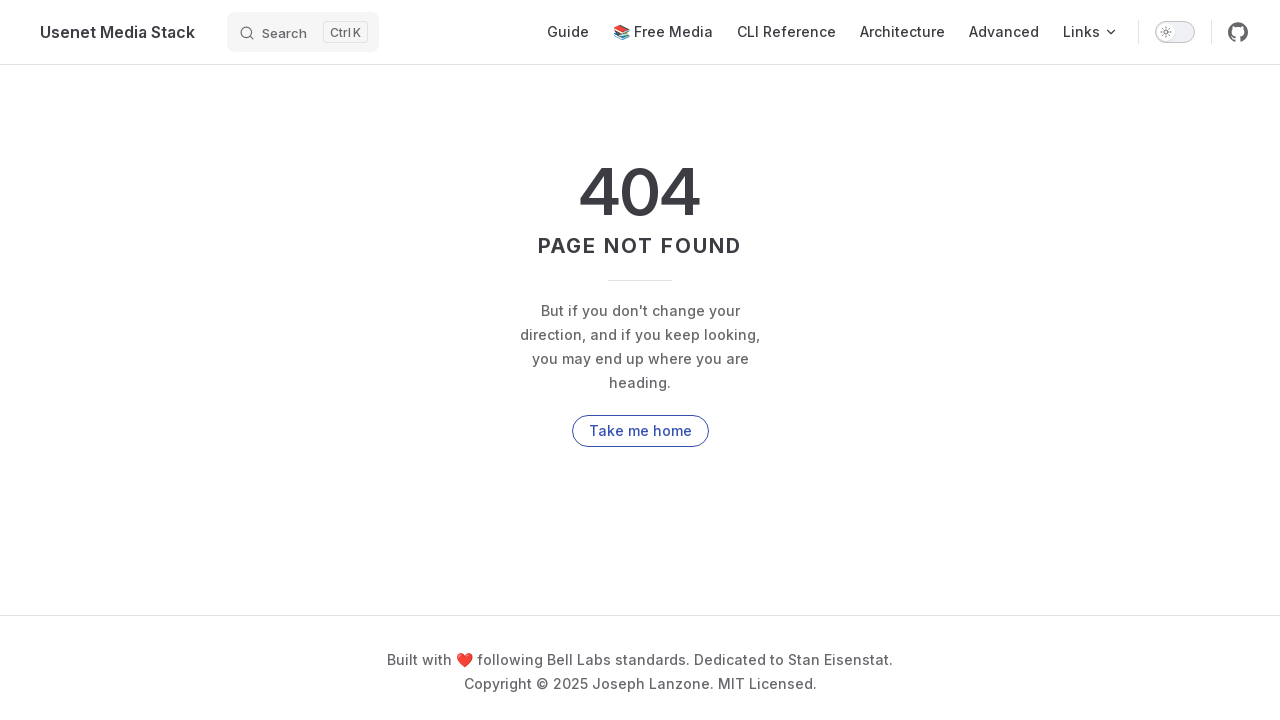

Visualizations page content verified
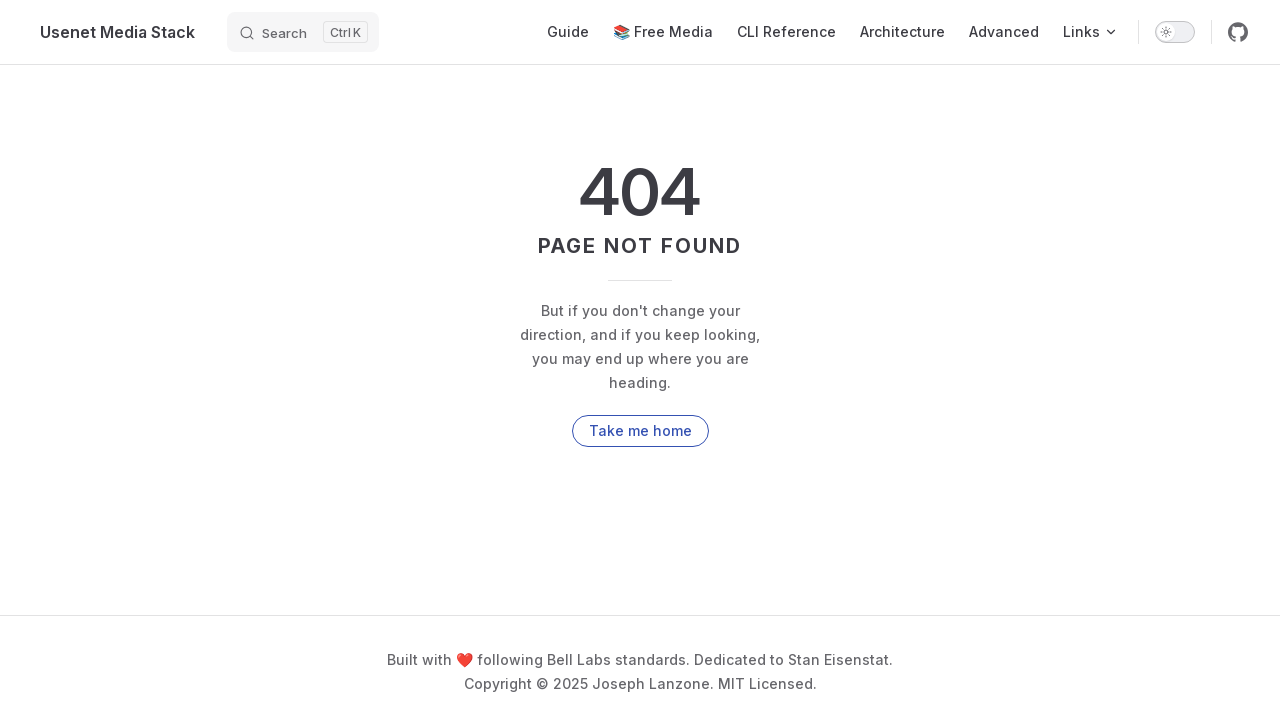

Navigated to Getting Started page
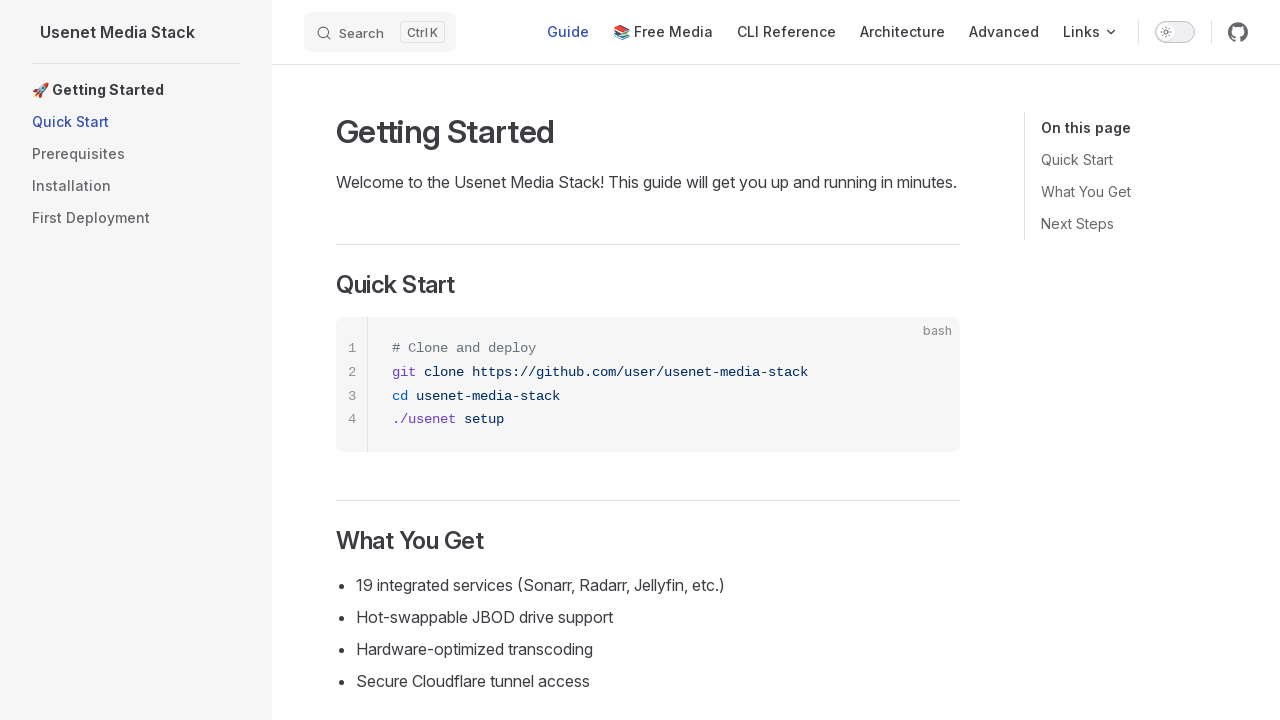

Navigated to CLI page
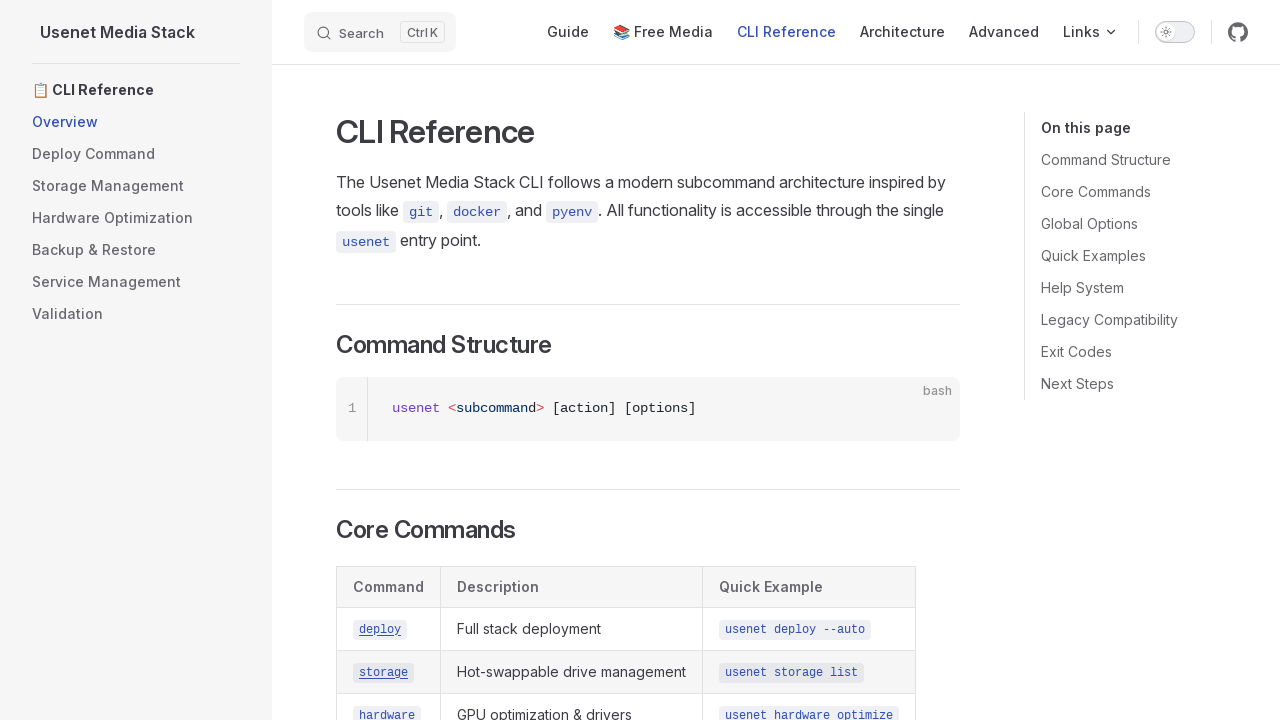

Navigated to Architecture page
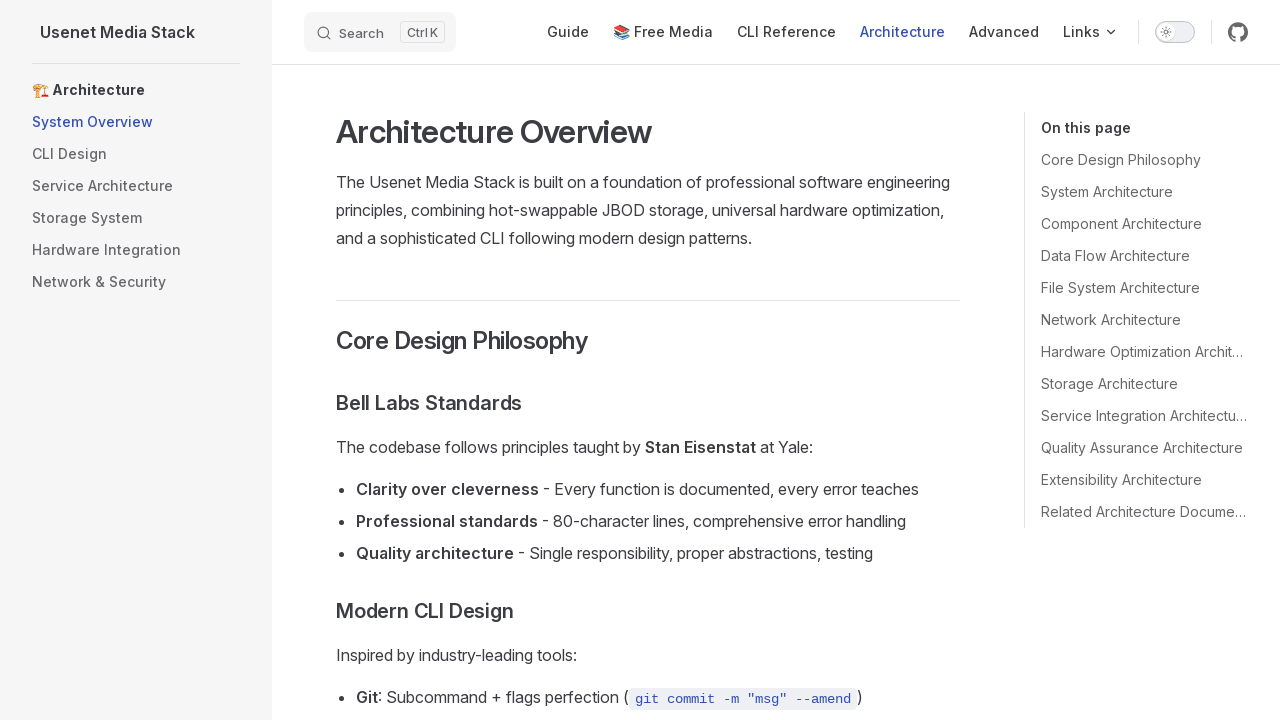

Navigated to Free Media page
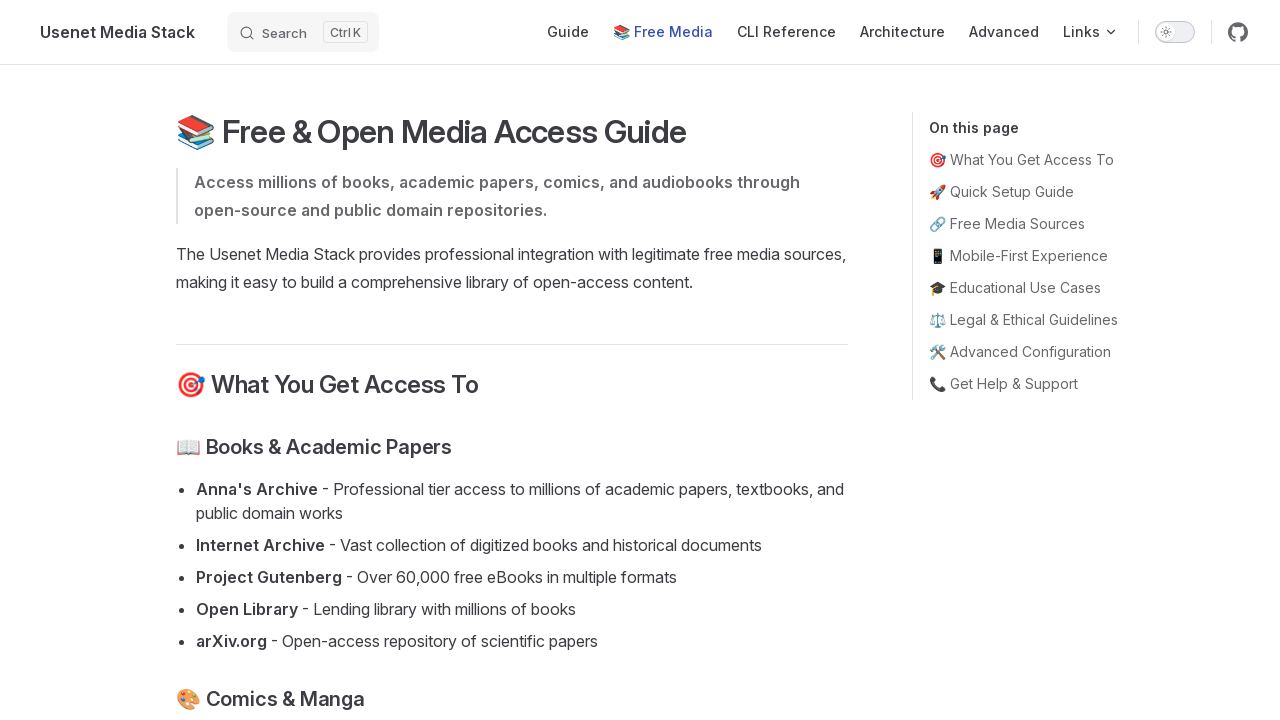

Returned to homepage
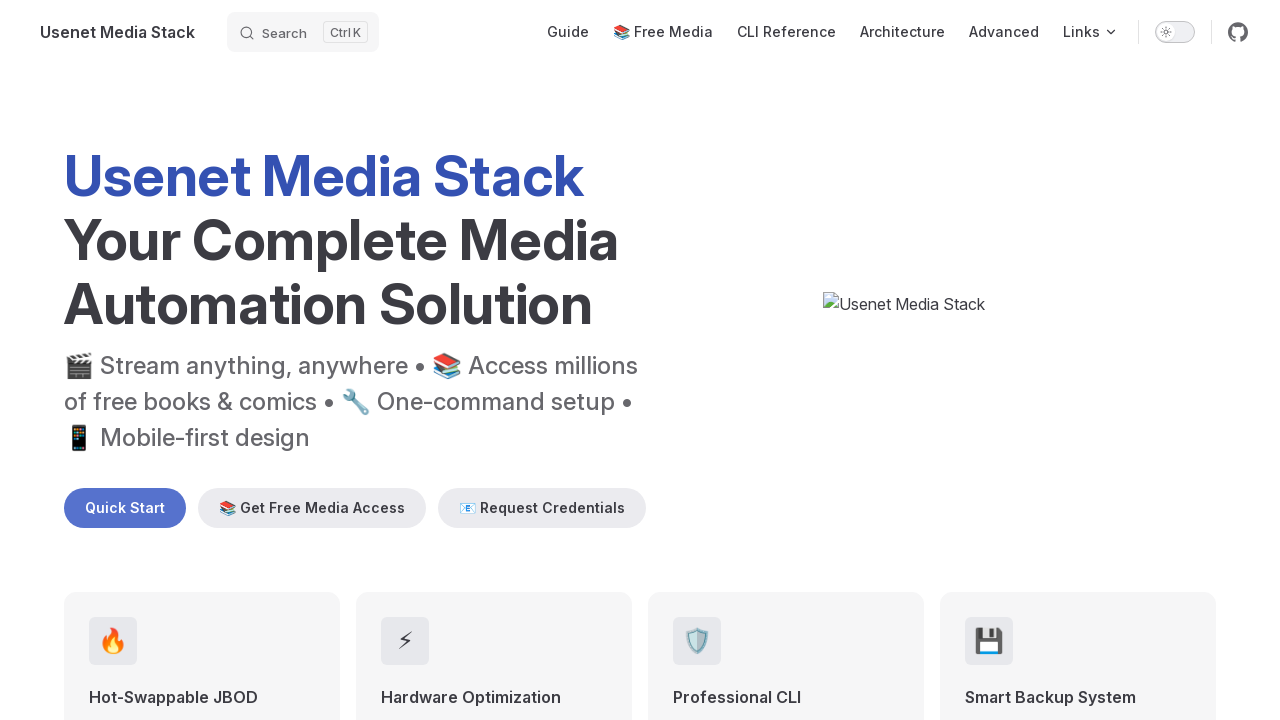

Verified internal links are present on homepage
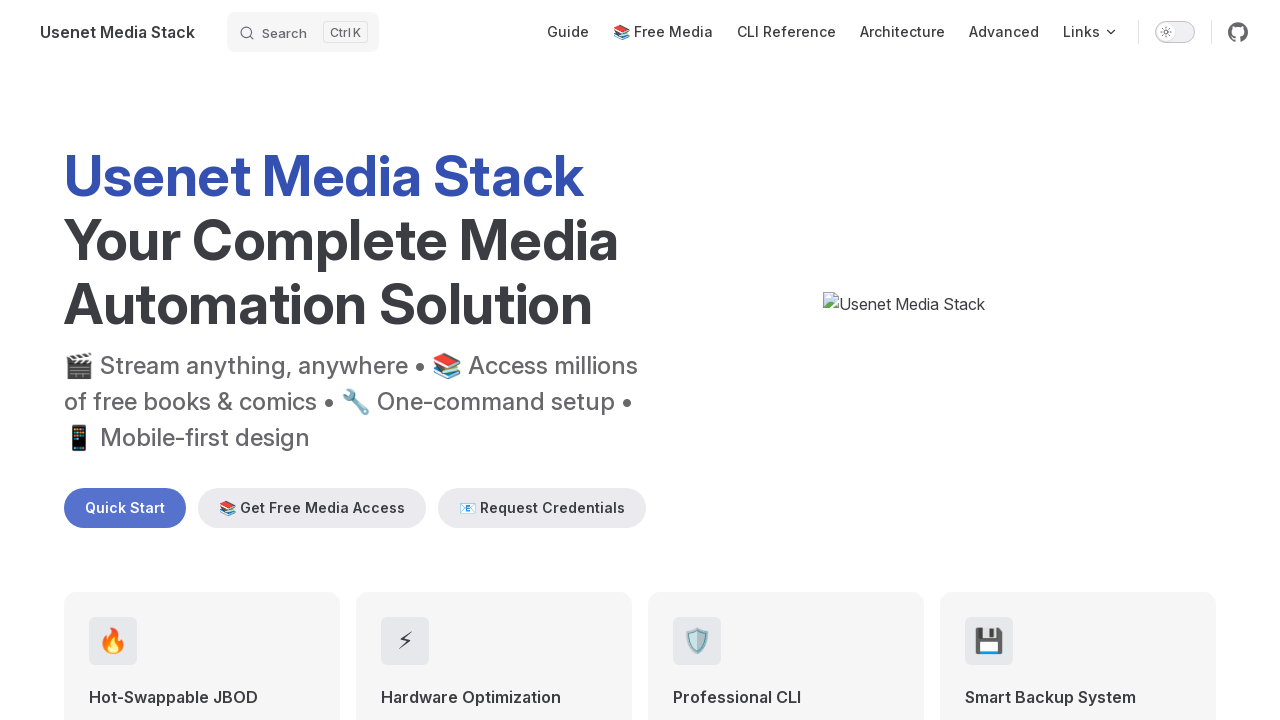

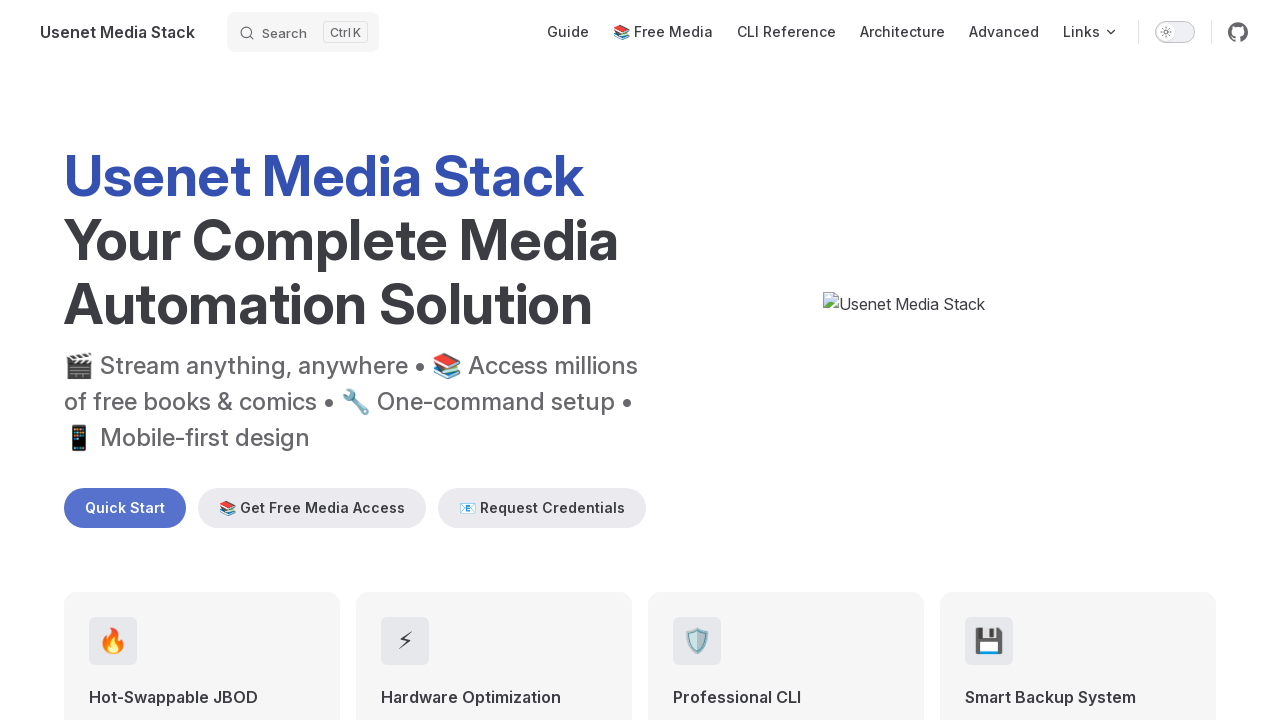